Tests element selection behavior by clicking radio buttons and checkboxes, then verifying their selected state after clicking again

Starting URL: https://automationfc.github.io/basic-form/index.html

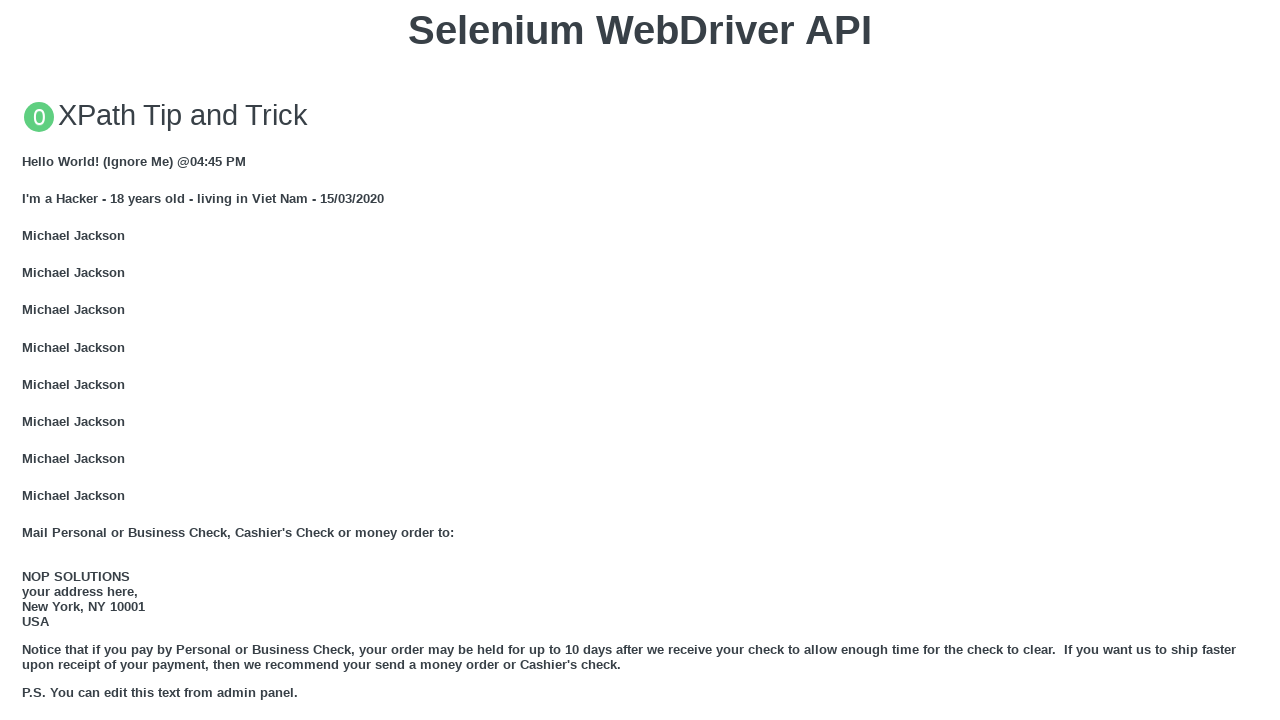

Clicked 'Under 18' radio button at (28, 360) on #under_18
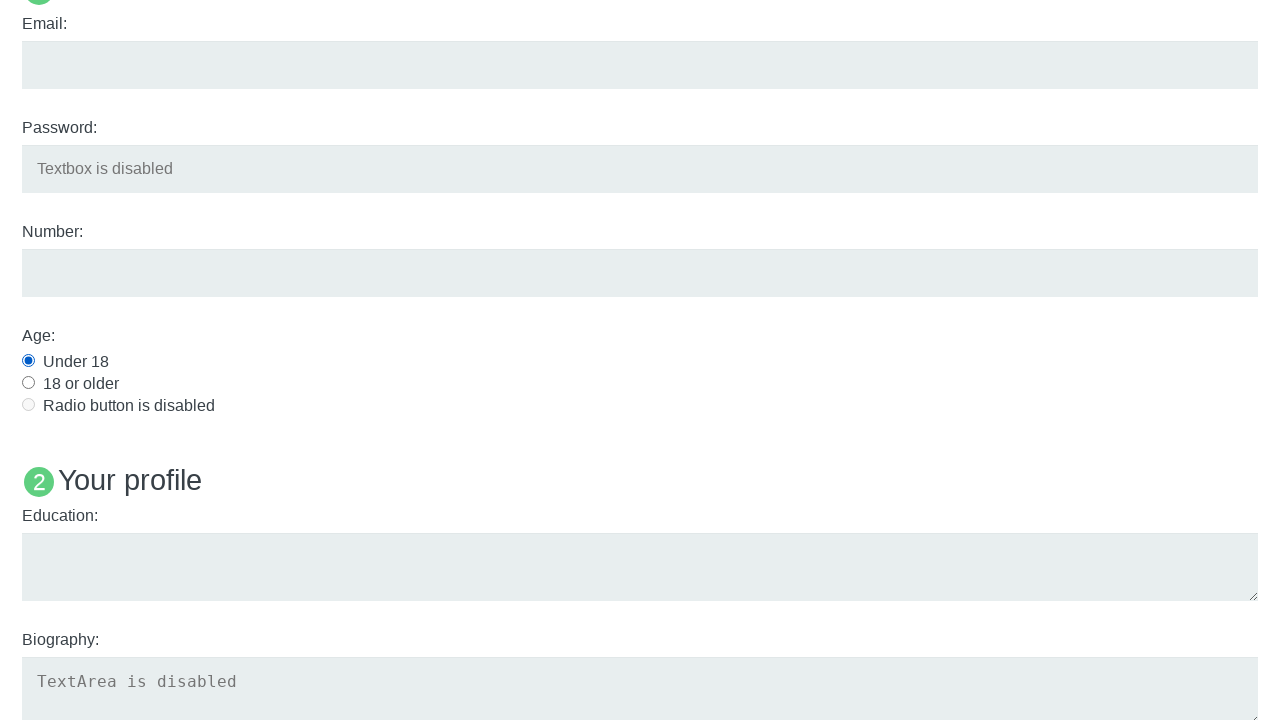

Clicked 'Java' checkbox at (28, 361) on #java
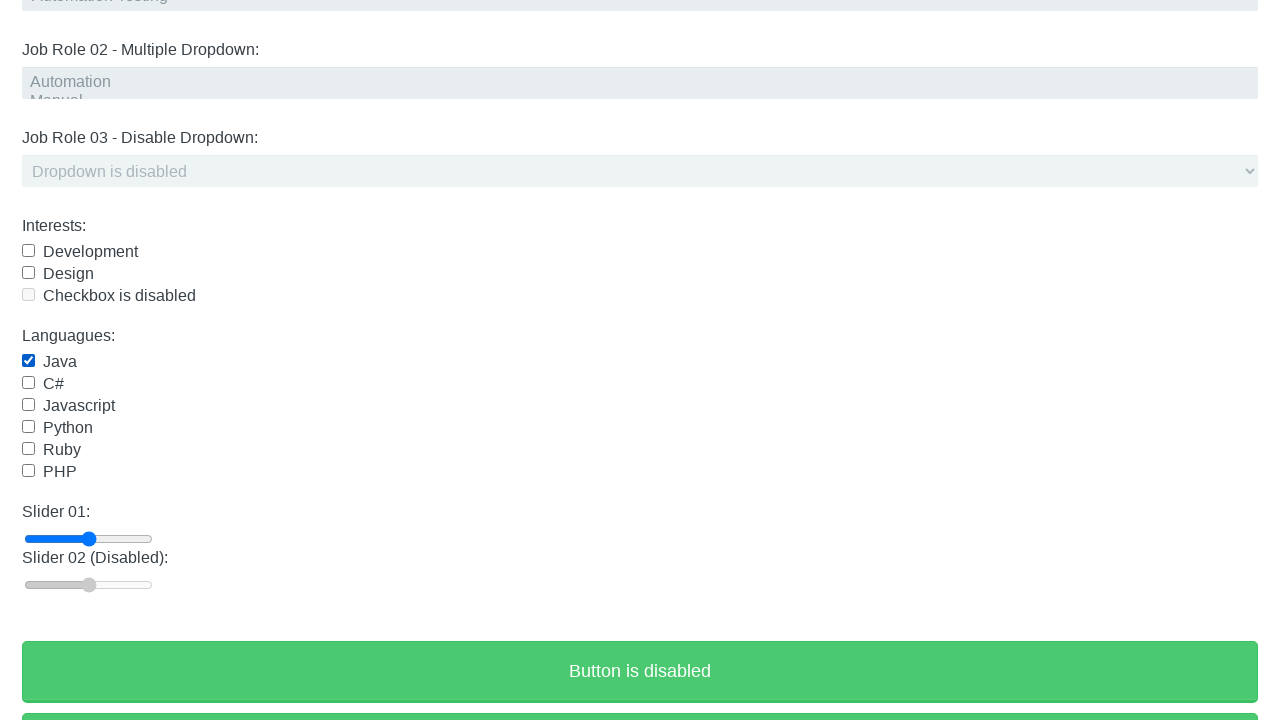

Verified 'Under 18' radio button is checked
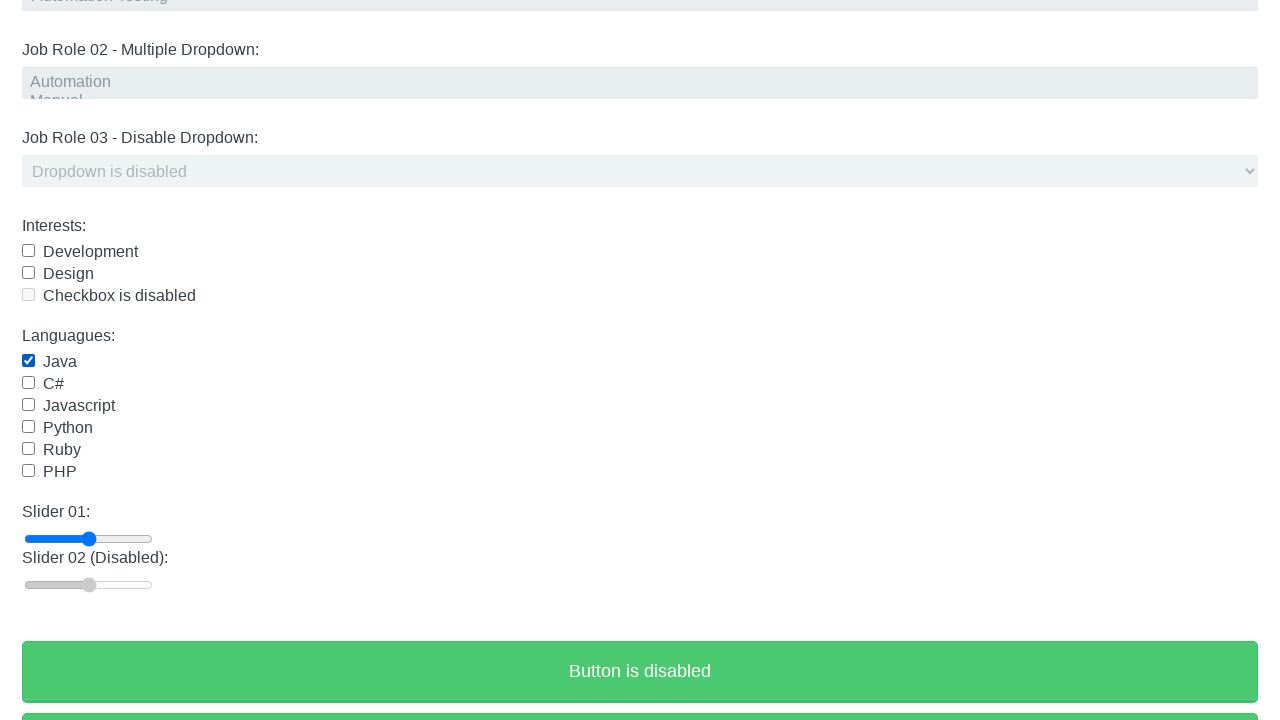

Verified 'Java' checkbox is checked
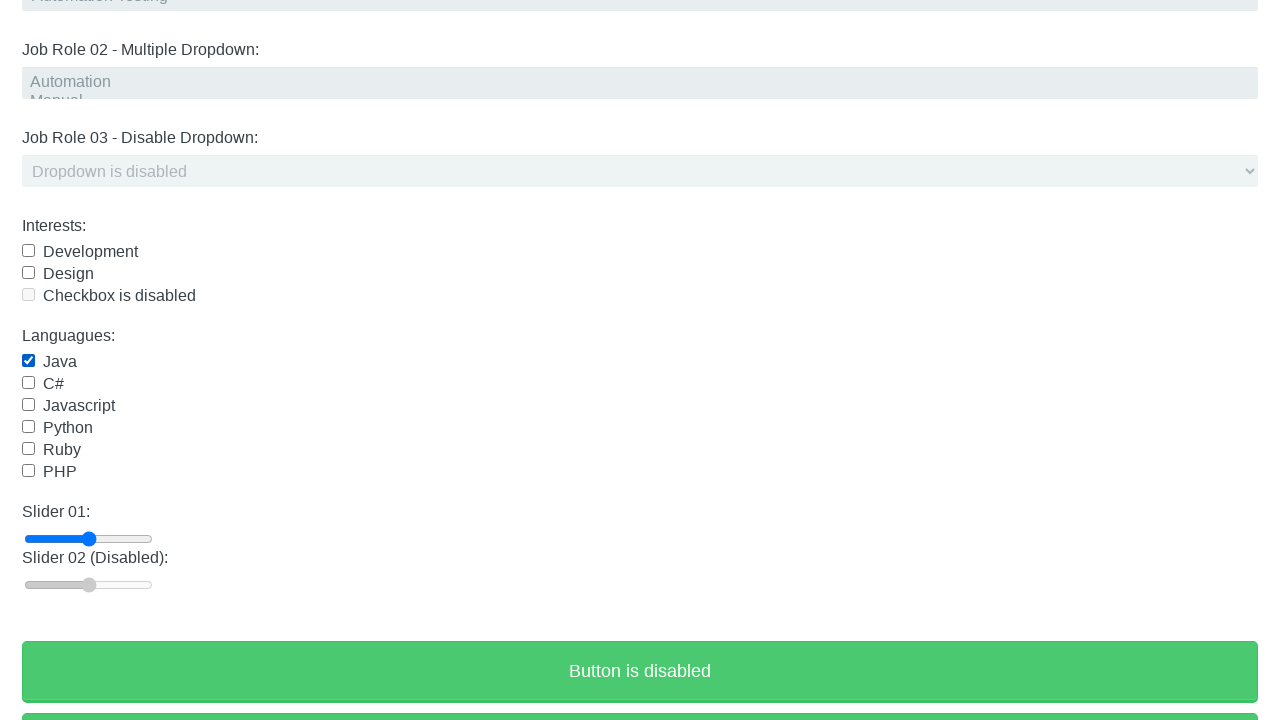

Clicked 'Under 18' radio button again at (28, 360) on #under_18
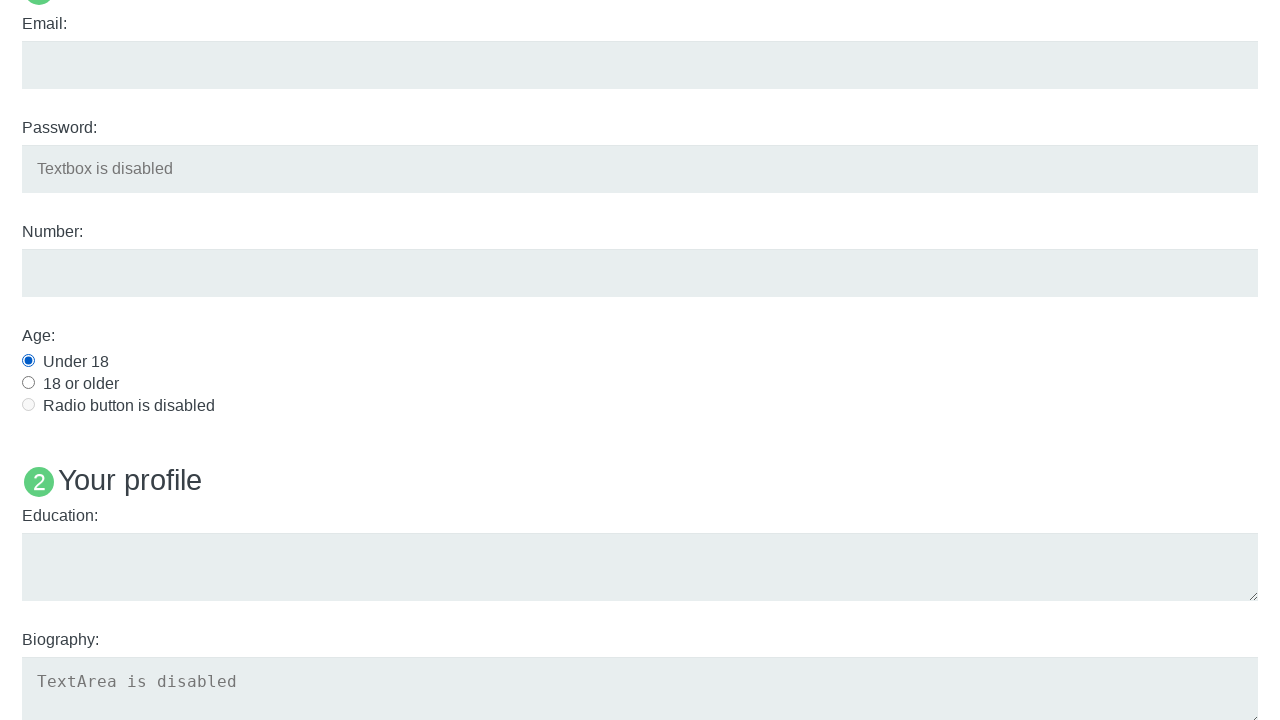

Clicked 'Java' checkbox again at (28, 361) on #java
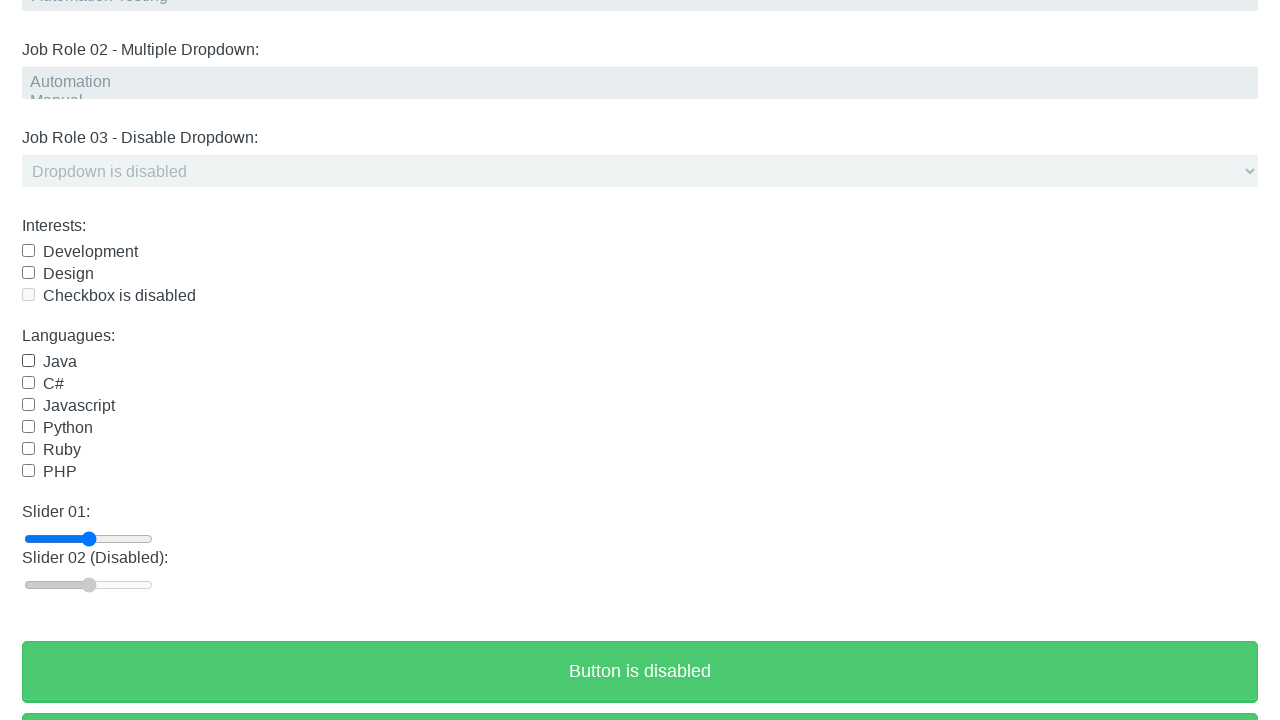

Verified 'Under 18' radio button remains checked after second click
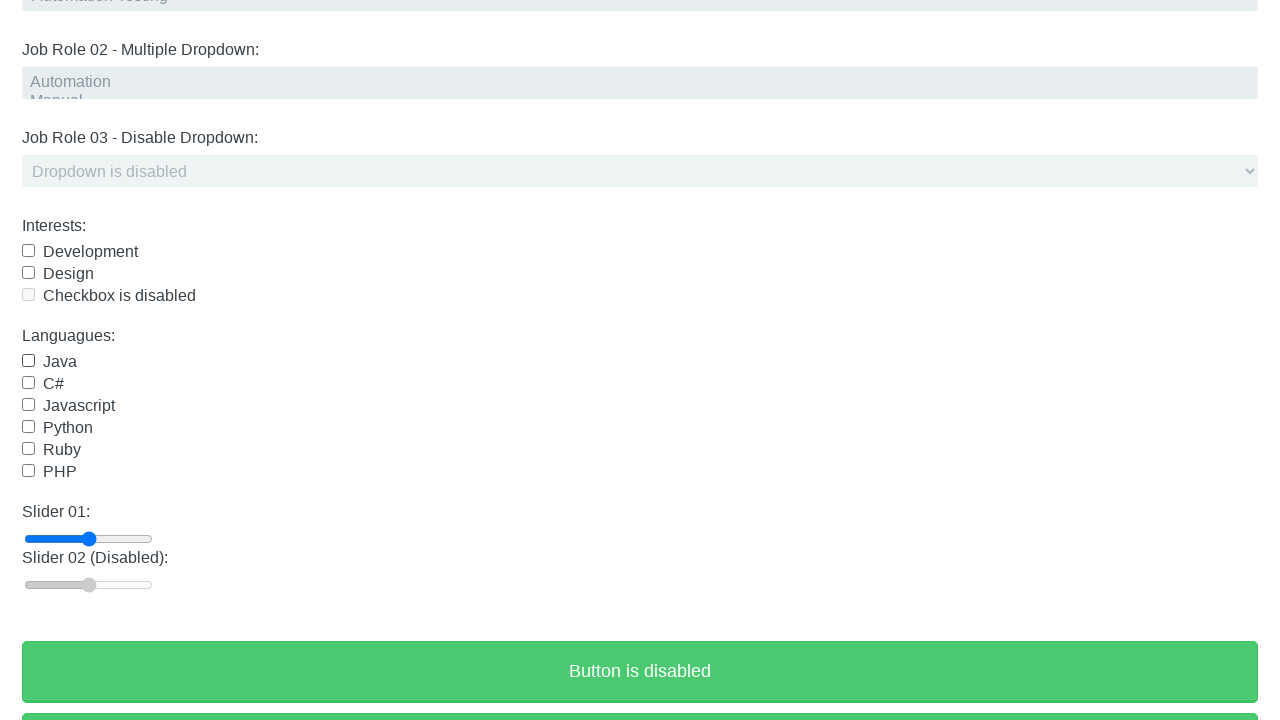

Verified 'Java' checkbox is now unchecked after second click
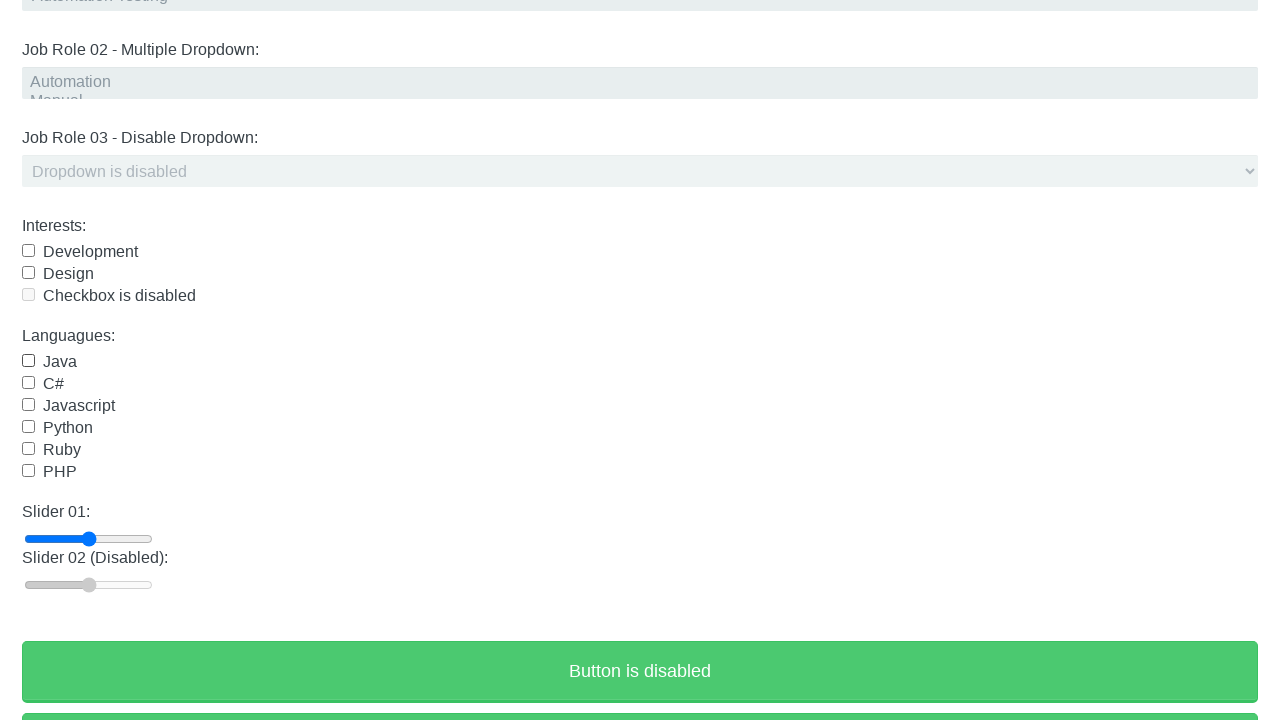

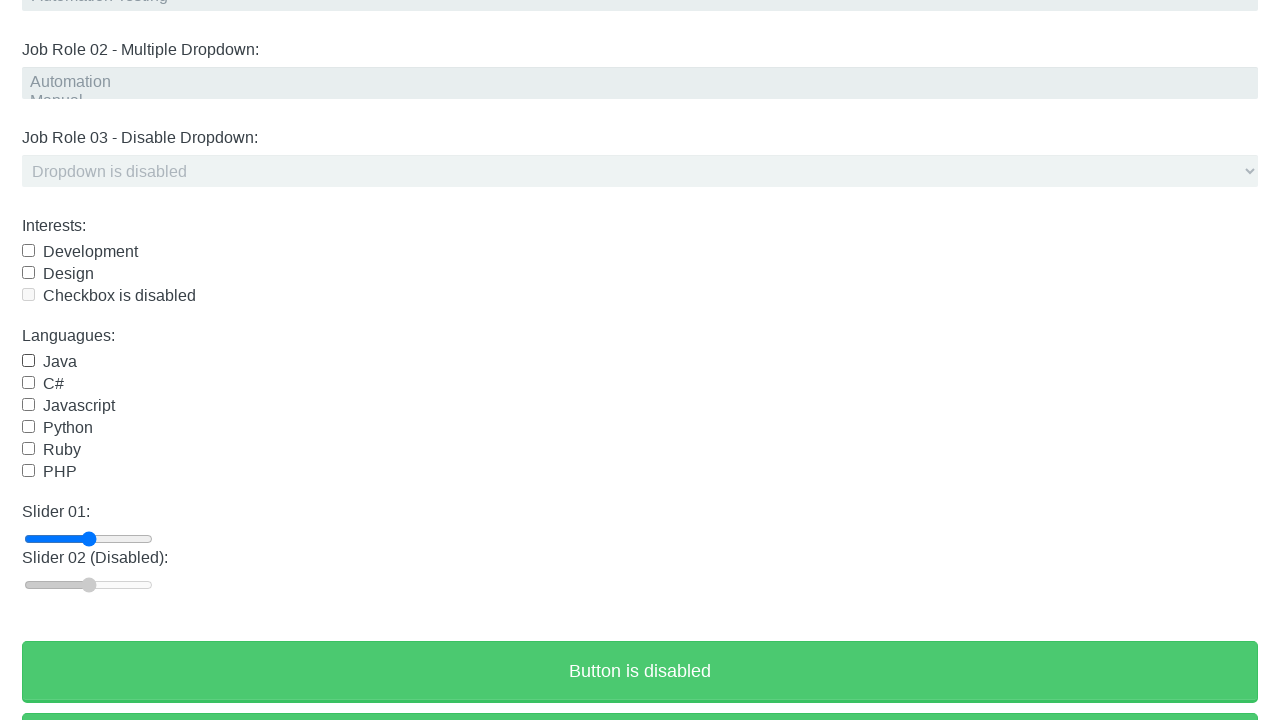